Tests frame handling by entering text in the main page, switching to a frame to select a dropdown option, then switching back to the main page to enter different text

Starting URL: https://www.hyrtutorials.com/p/frames-practice.html

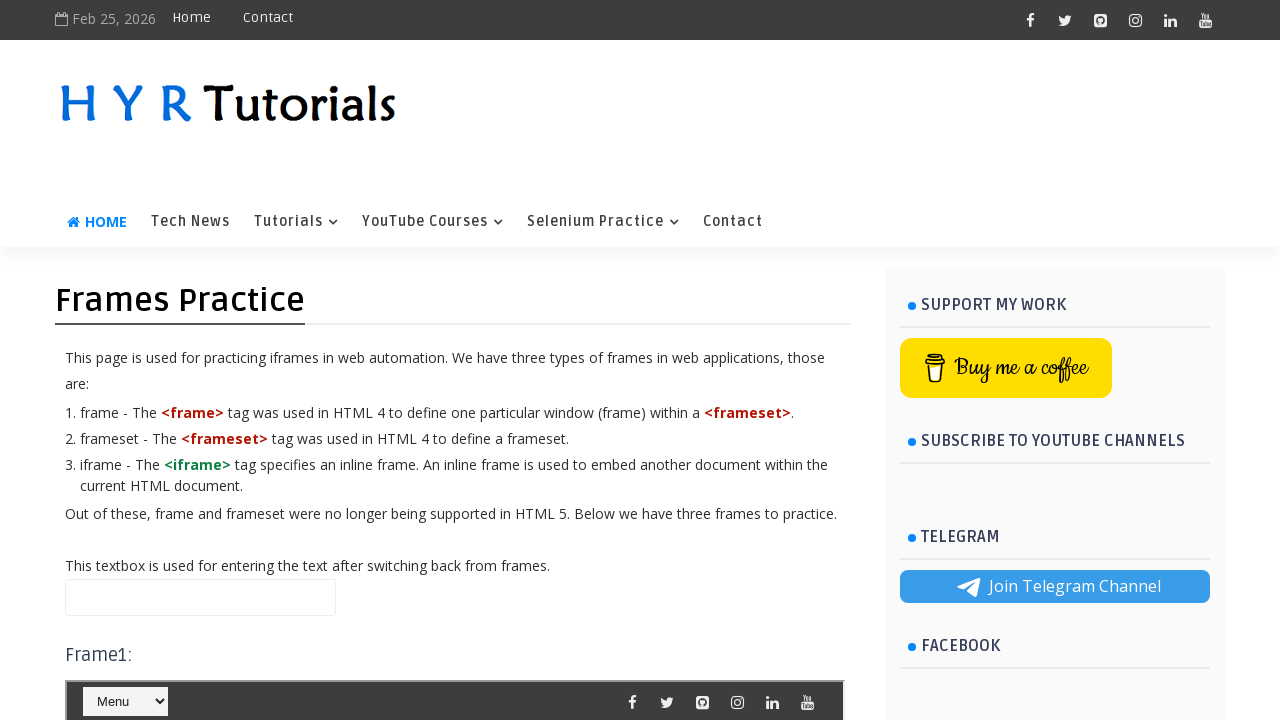

Scrolled to the text field on main page
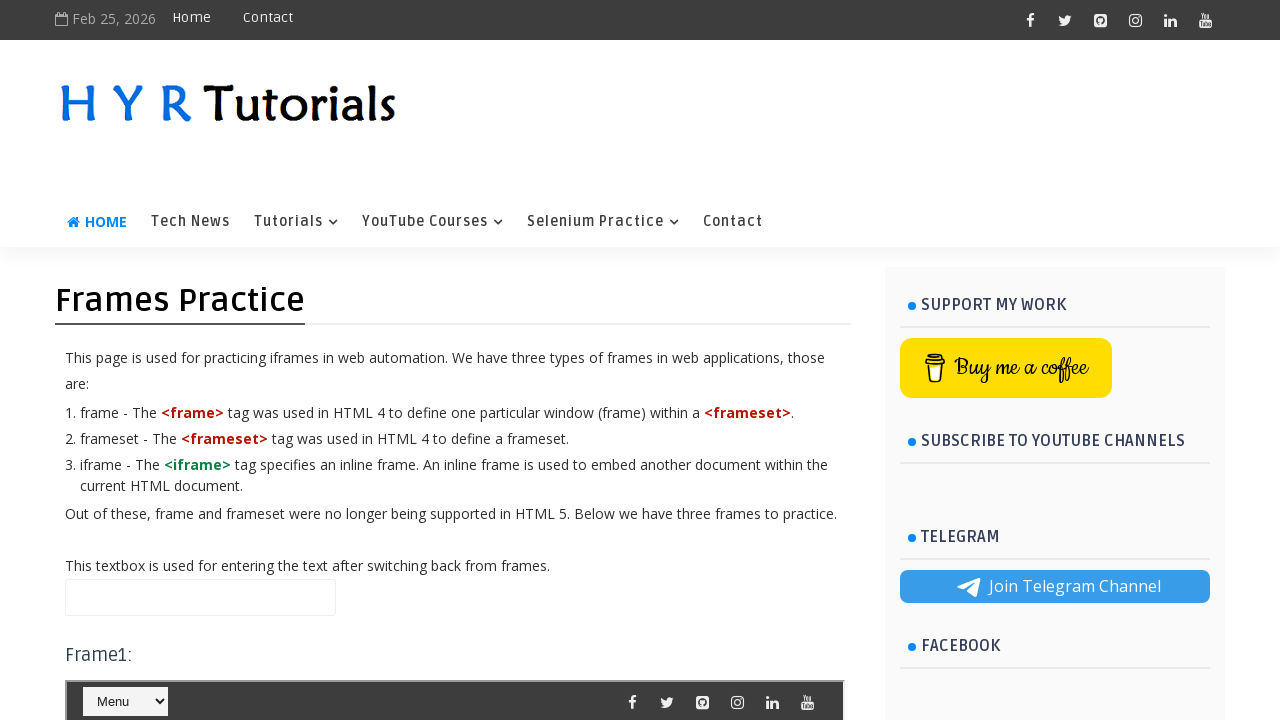

Entered text 'Entering into the frame 1' in the main page text field on #name
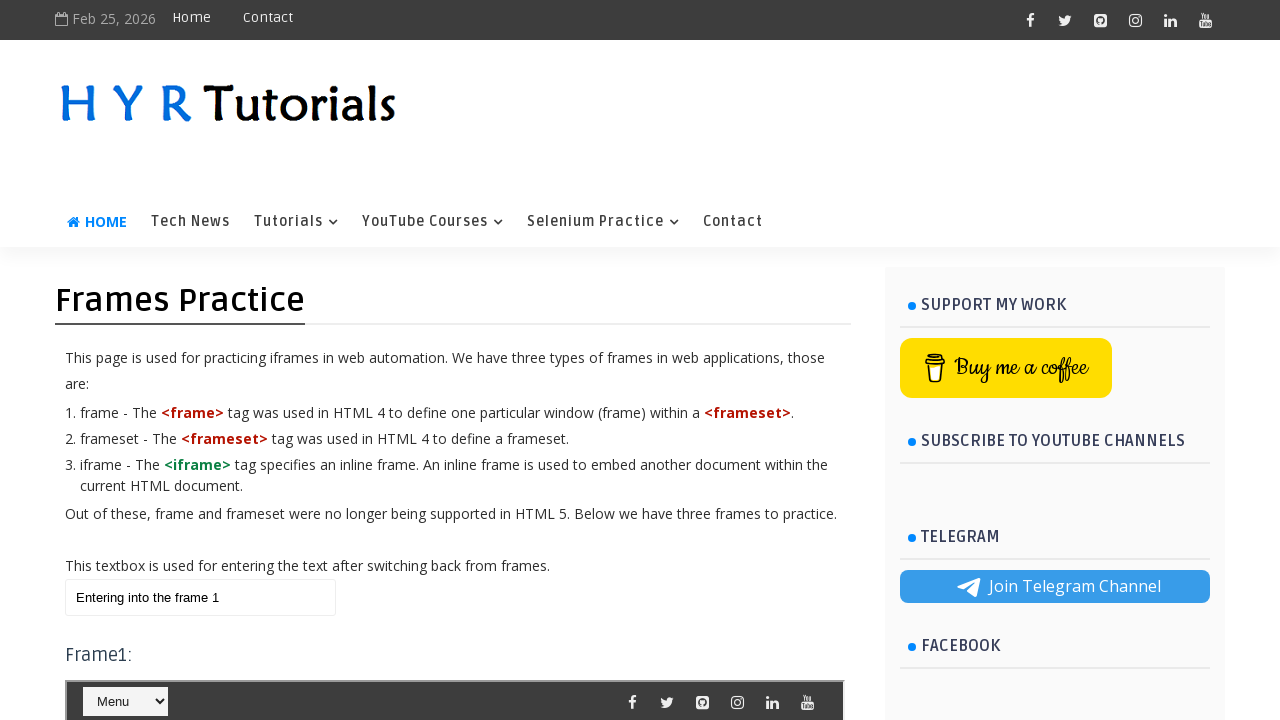

Switched to frame 'frm1'
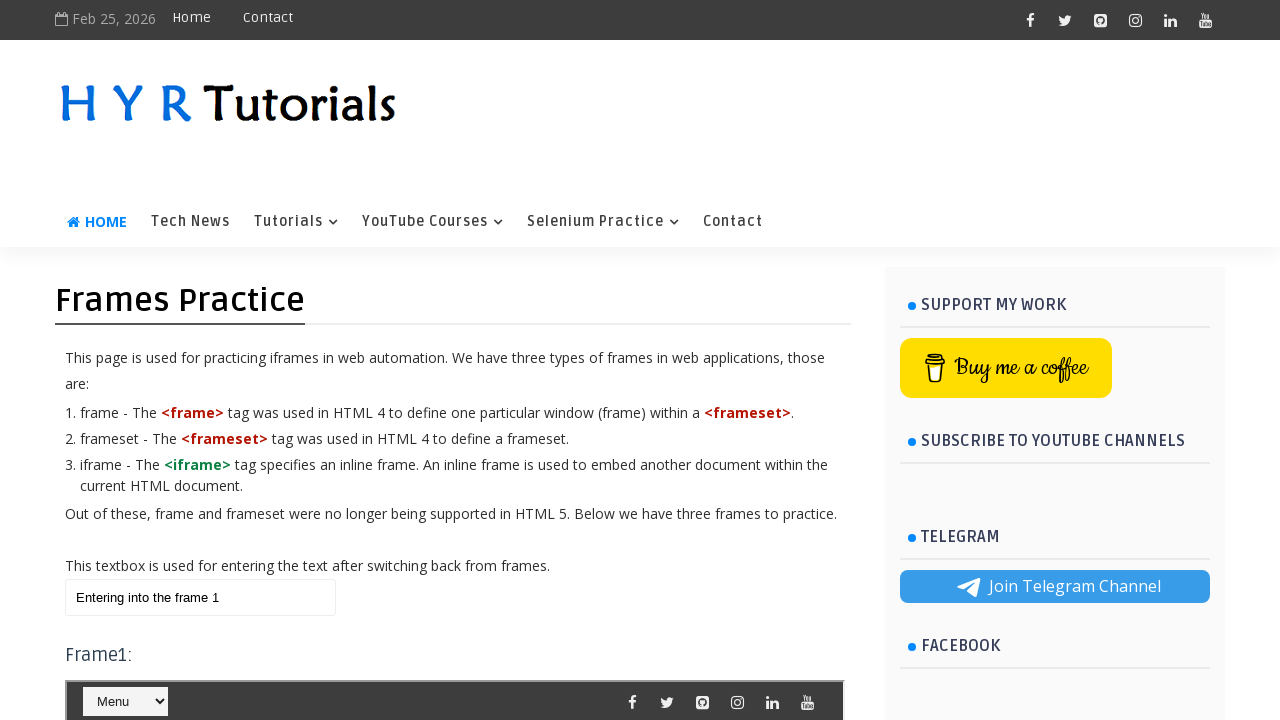

Selected option at index 7 from dropdown in frame
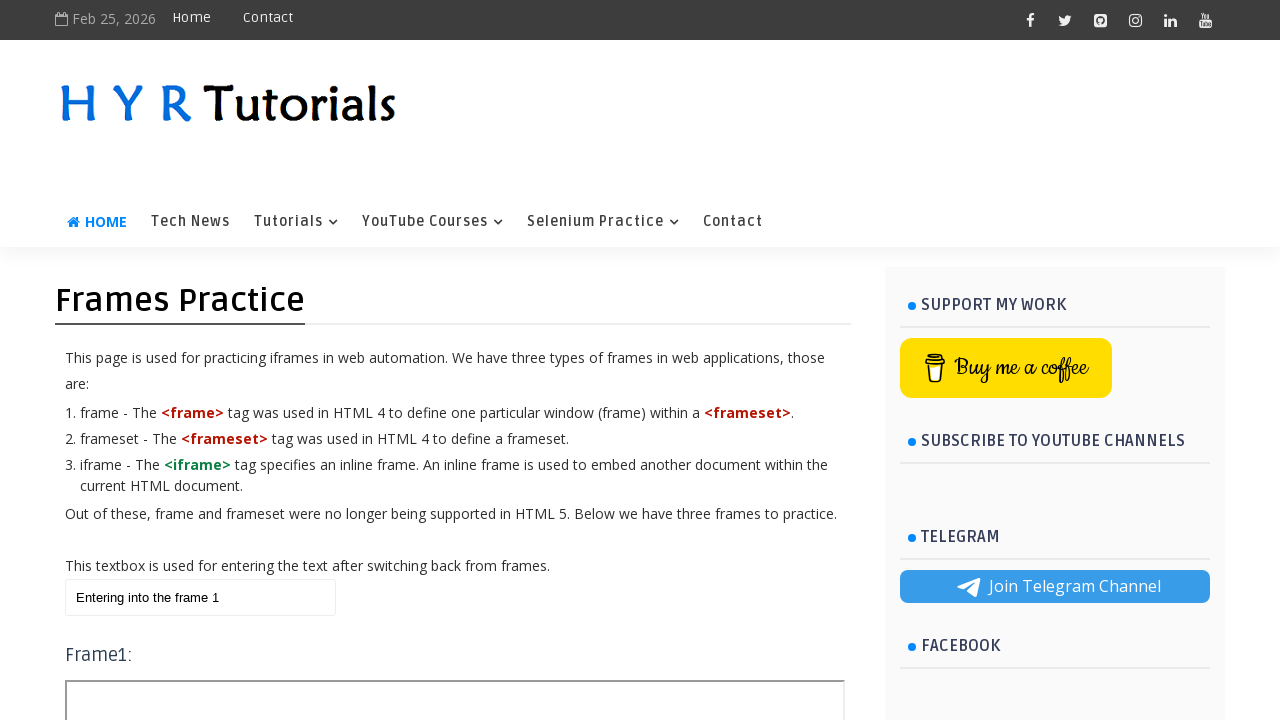

Switched back to main page context and entered text 'cameout' in text field on #name
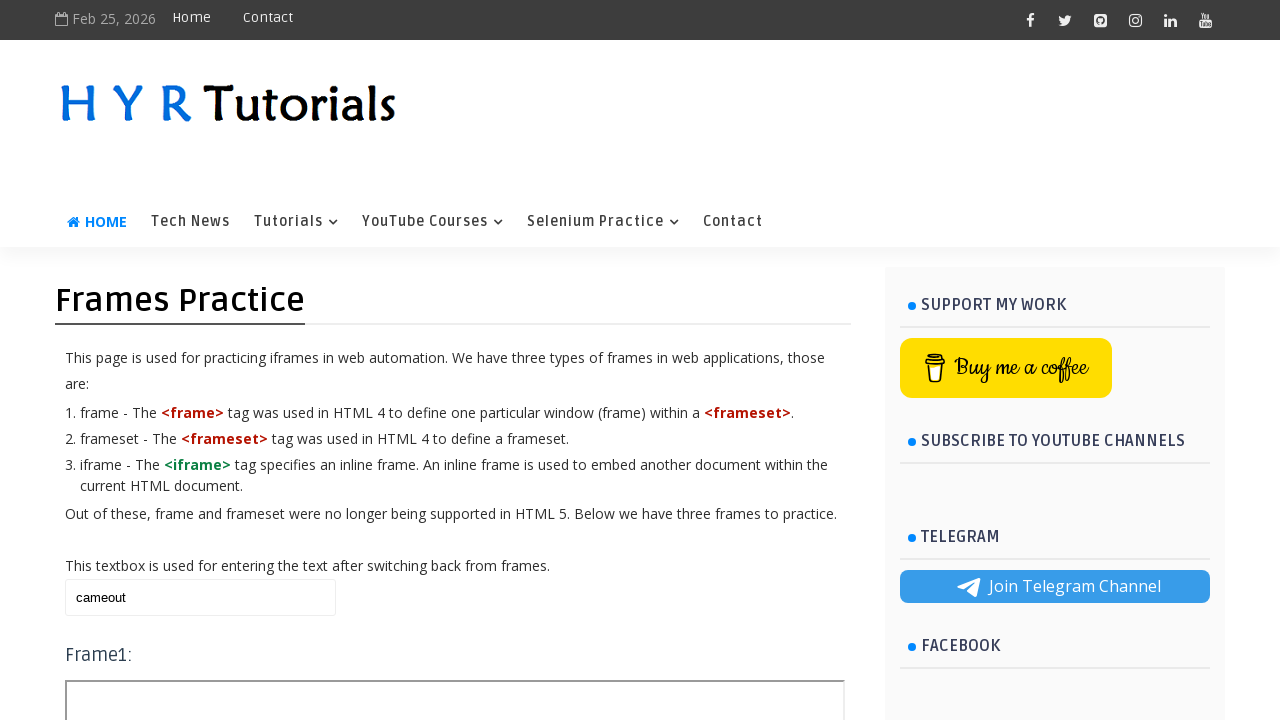

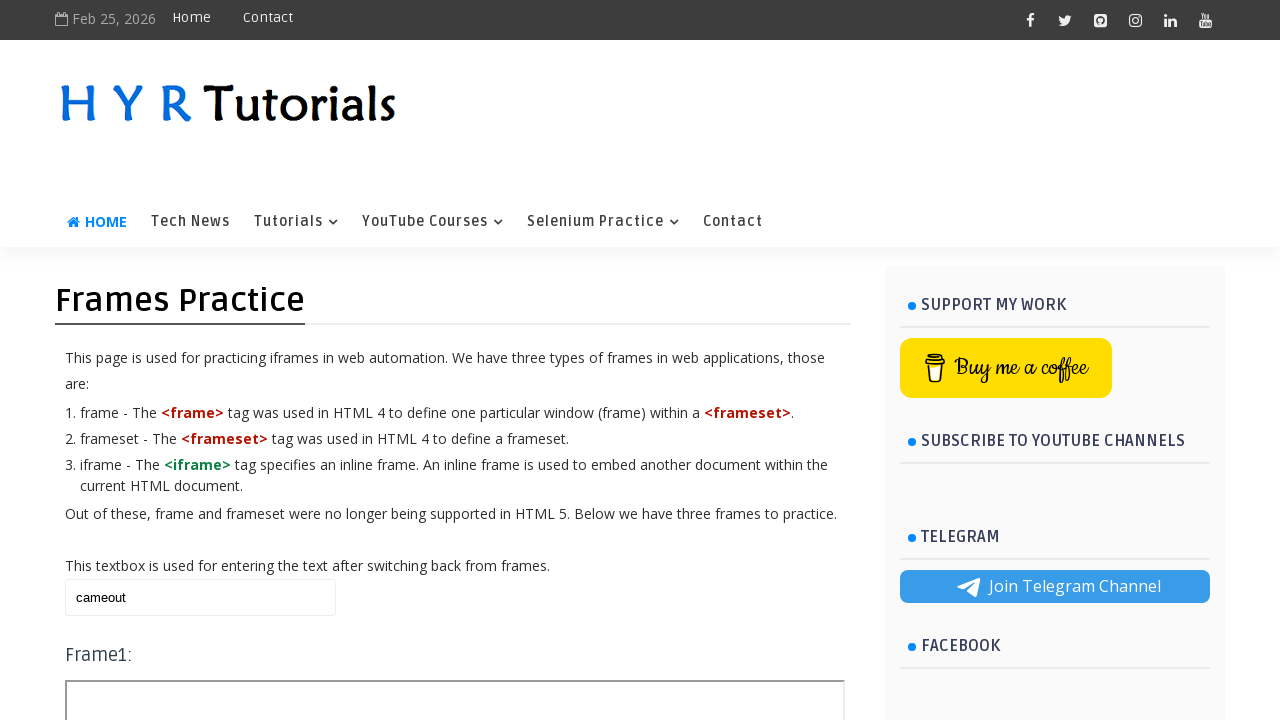